Tests unmarking items as complete by creating todos, marking one complete, then unchecking it.

Starting URL: https://demo.playwright.dev/todomvc

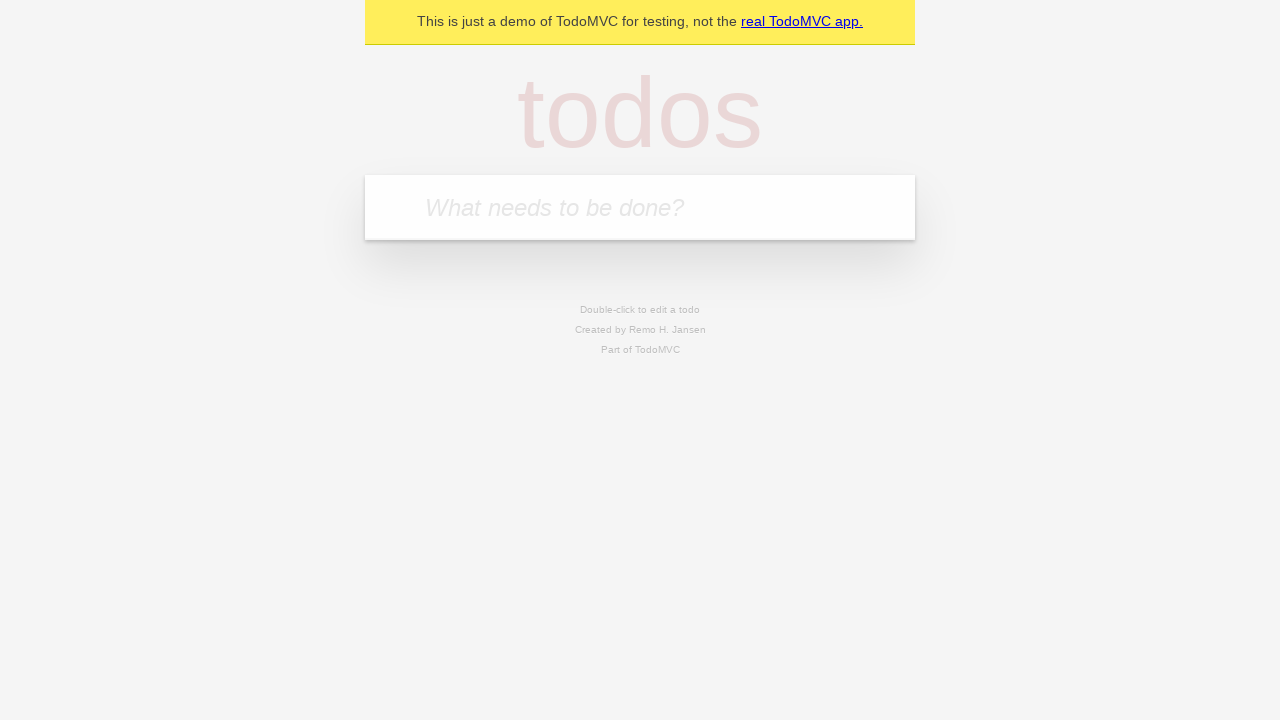

Filled todo input field with 'buy some cheese' on internal:attr=[placeholder="What needs to be done?"i]
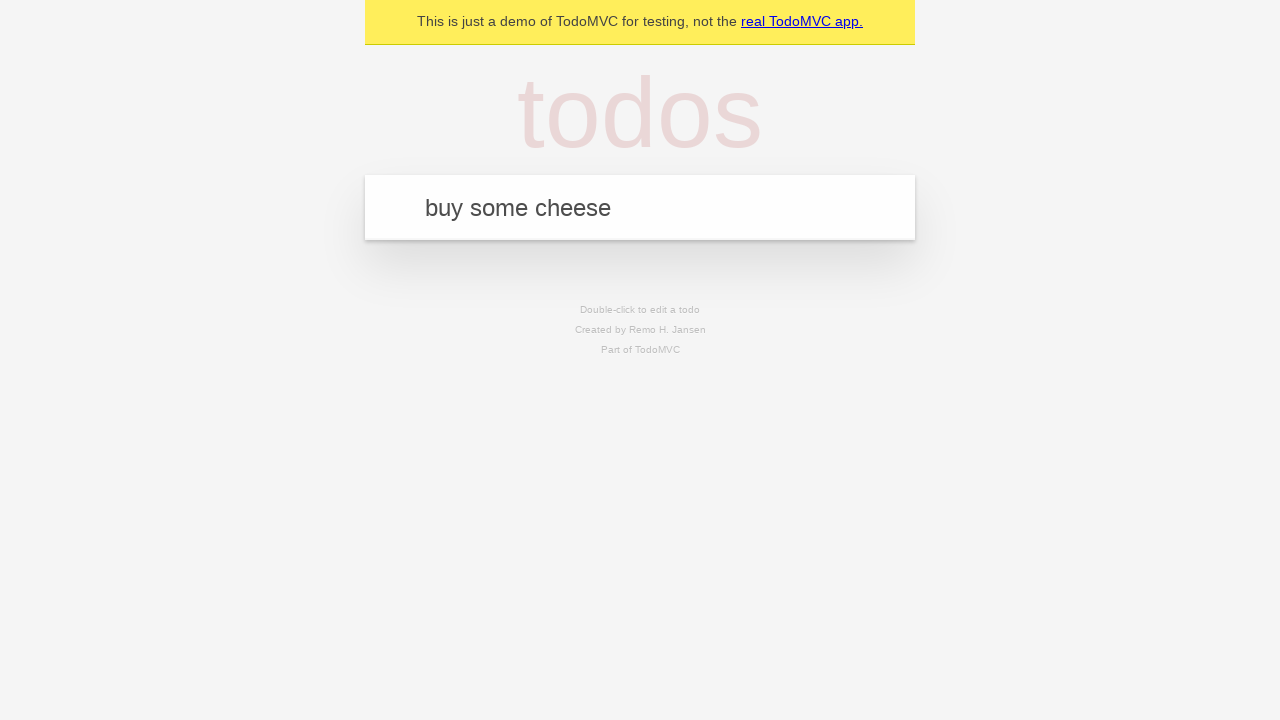

Pressed Enter to create first todo item on internal:attr=[placeholder="What needs to be done?"i]
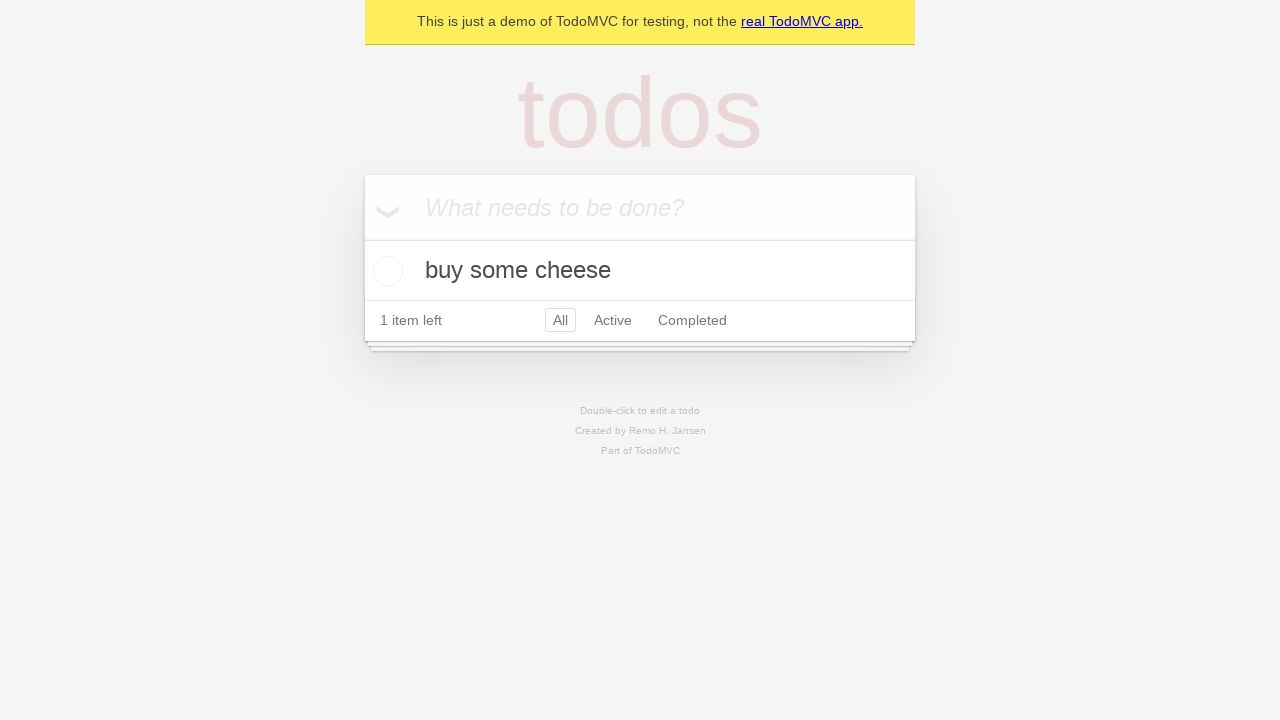

Filled todo input field with 'feed the cat' on internal:attr=[placeholder="What needs to be done?"i]
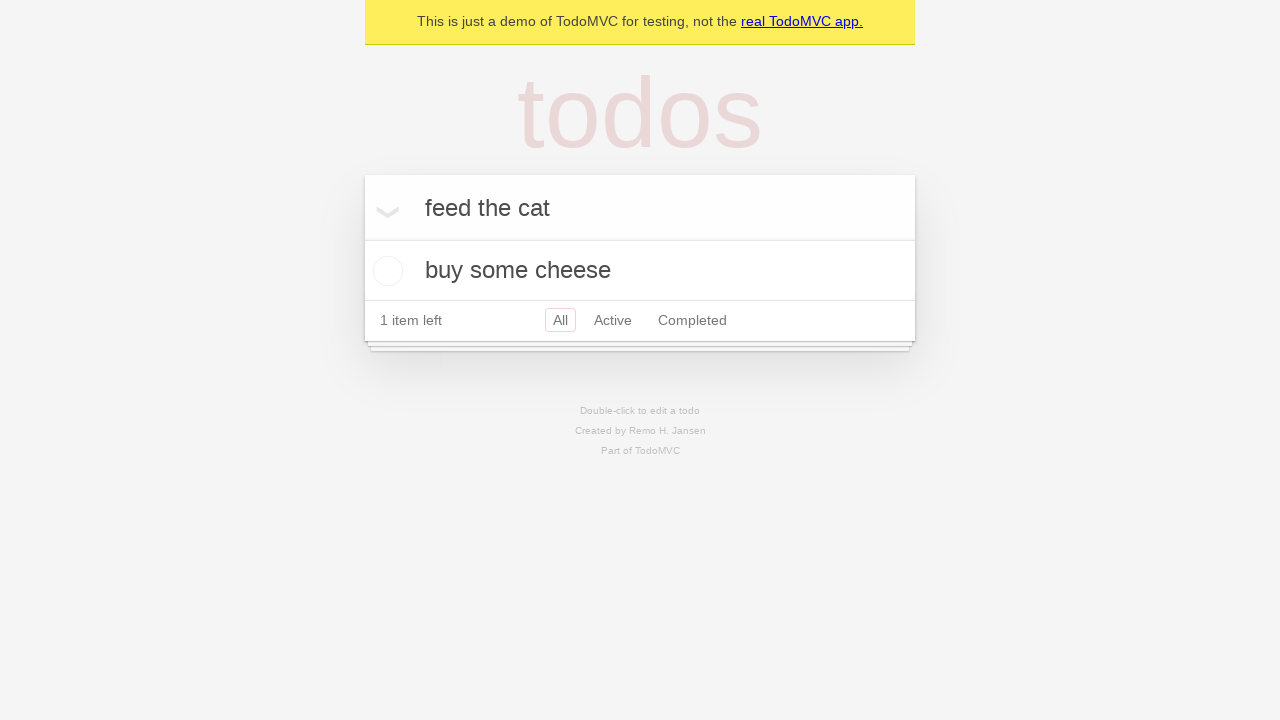

Pressed Enter to create second todo item on internal:attr=[placeholder="What needs to be done?"i]
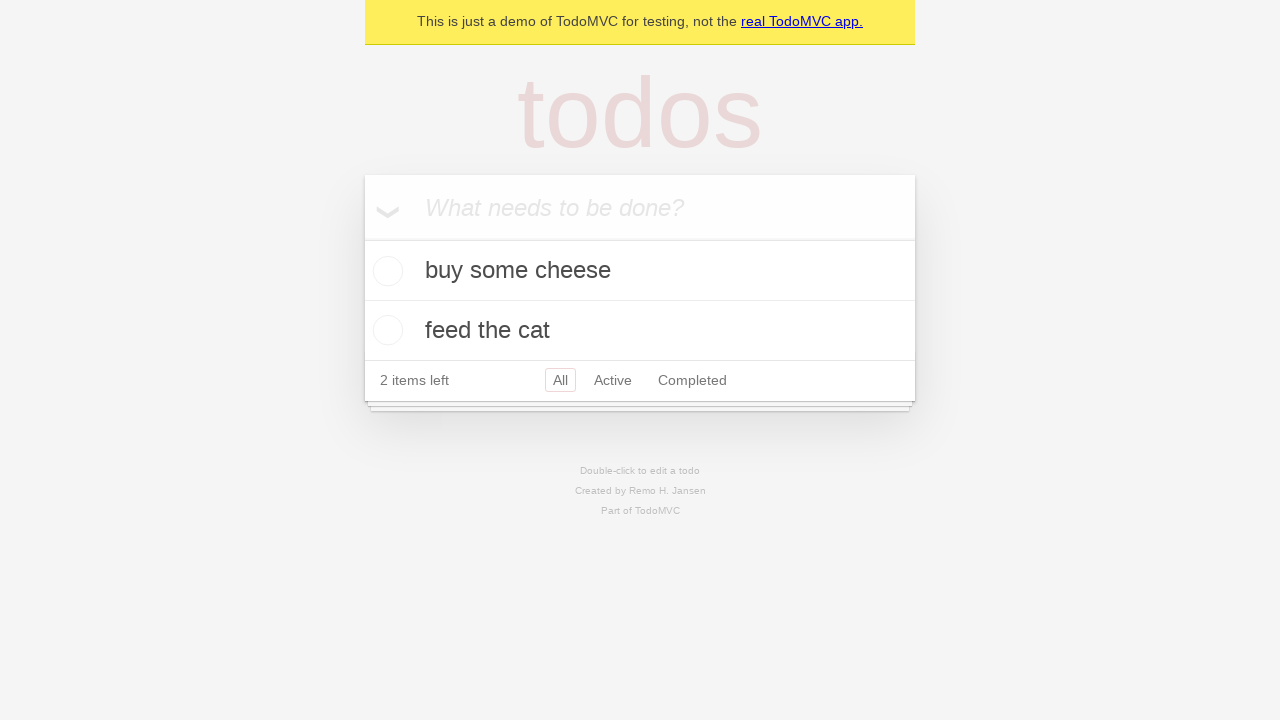

Located first todo item
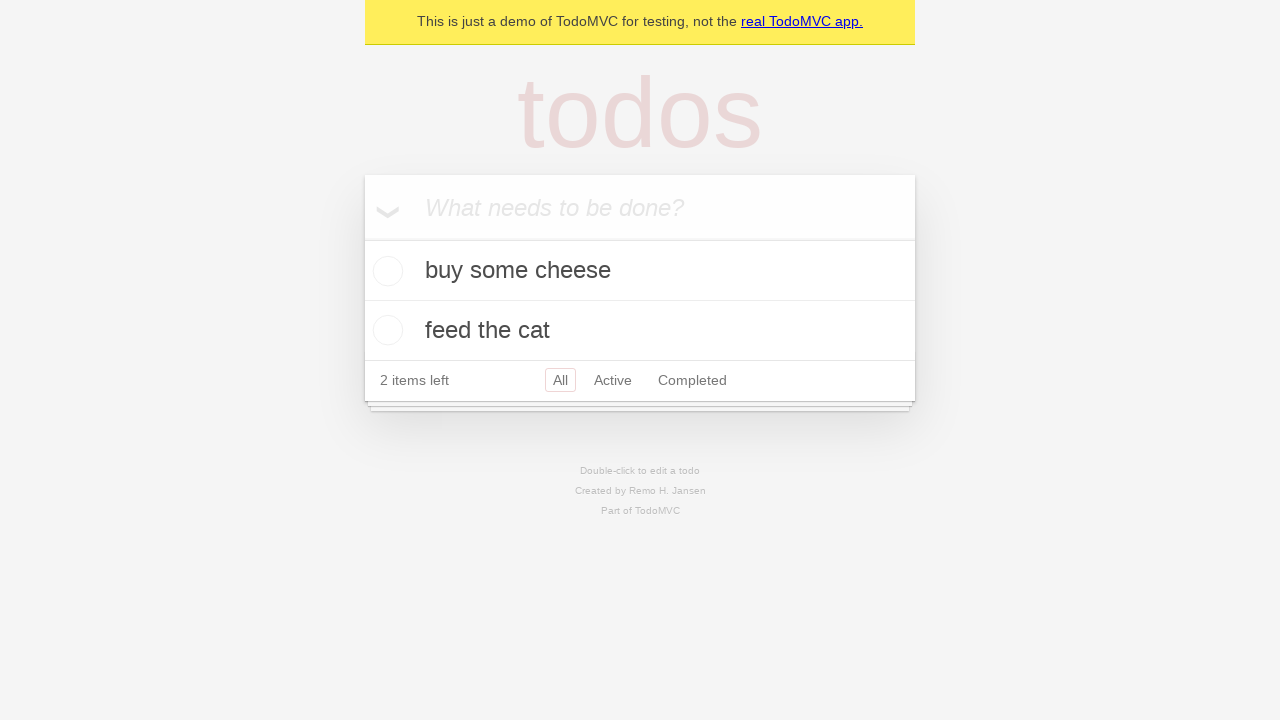

Located checkbox for first todo item
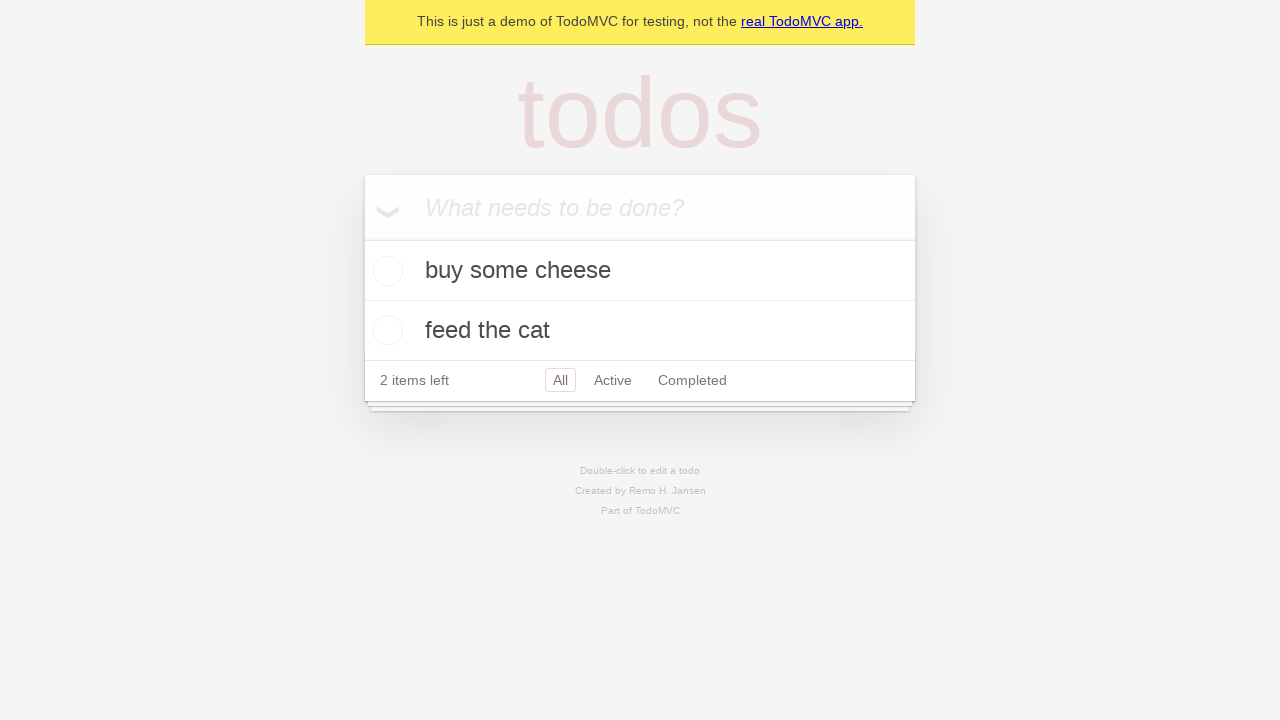

Checked the first todo item to mark it complete at (385, 271) on internal:testid=[data-testid="todo-item"s] >> nth=0 >> internal:role=checkbox
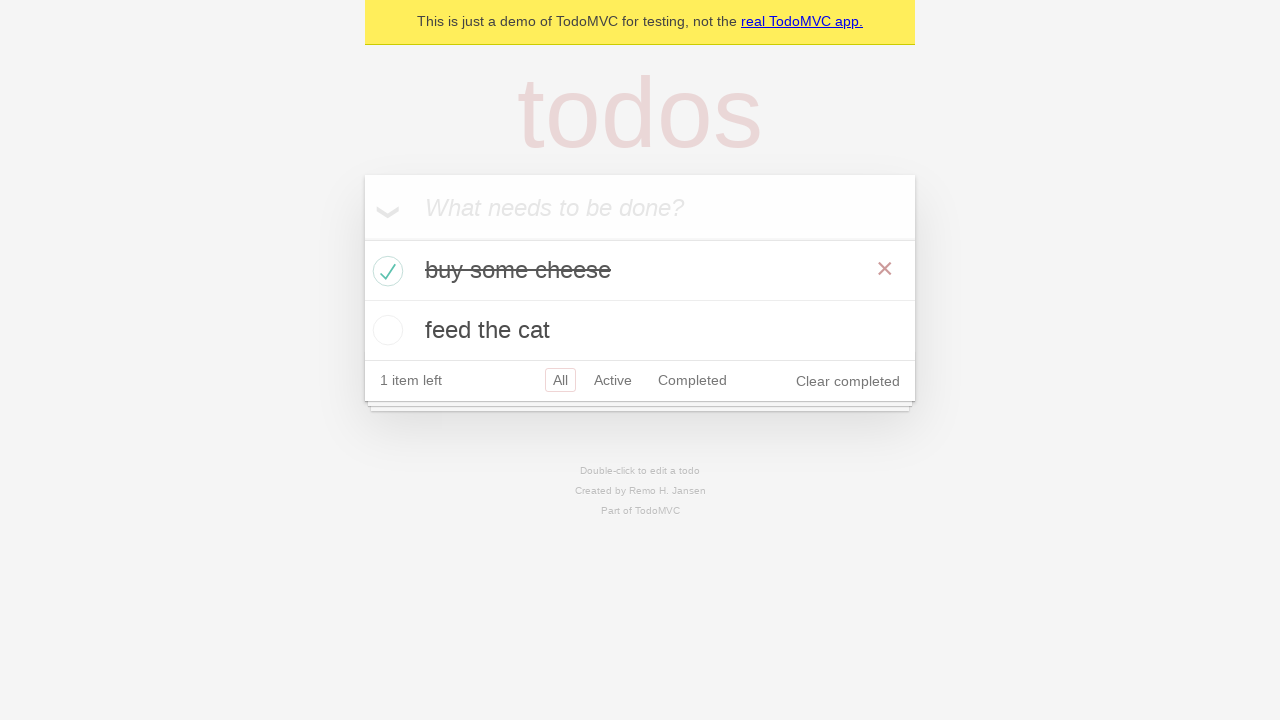

Unchecked the first todo item to mark it incomplete at (385, 271) on internal:testid=[data-testid="todo-item"s] >> nth=0 >> internal:role=checkbox
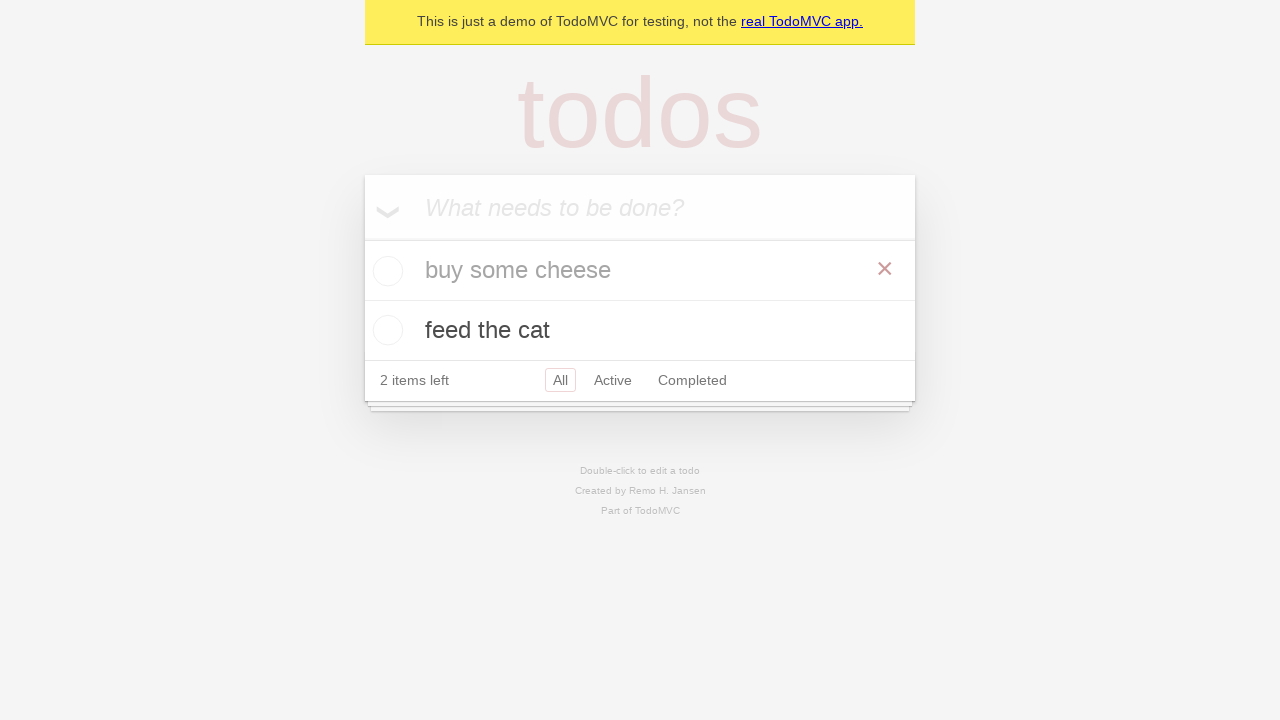

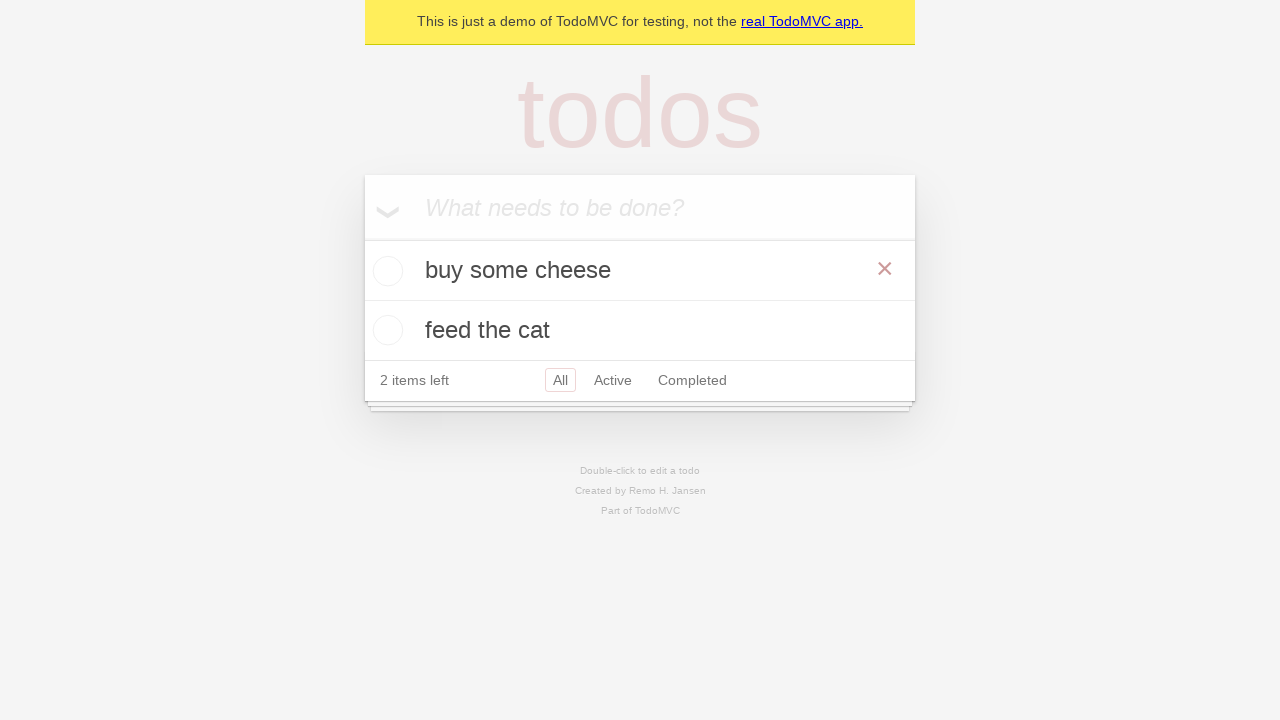